Tests drag and drop functionality by dragging an element to specific coordinates using offset values

Starting URL: https://jqueryui.com/droppable/

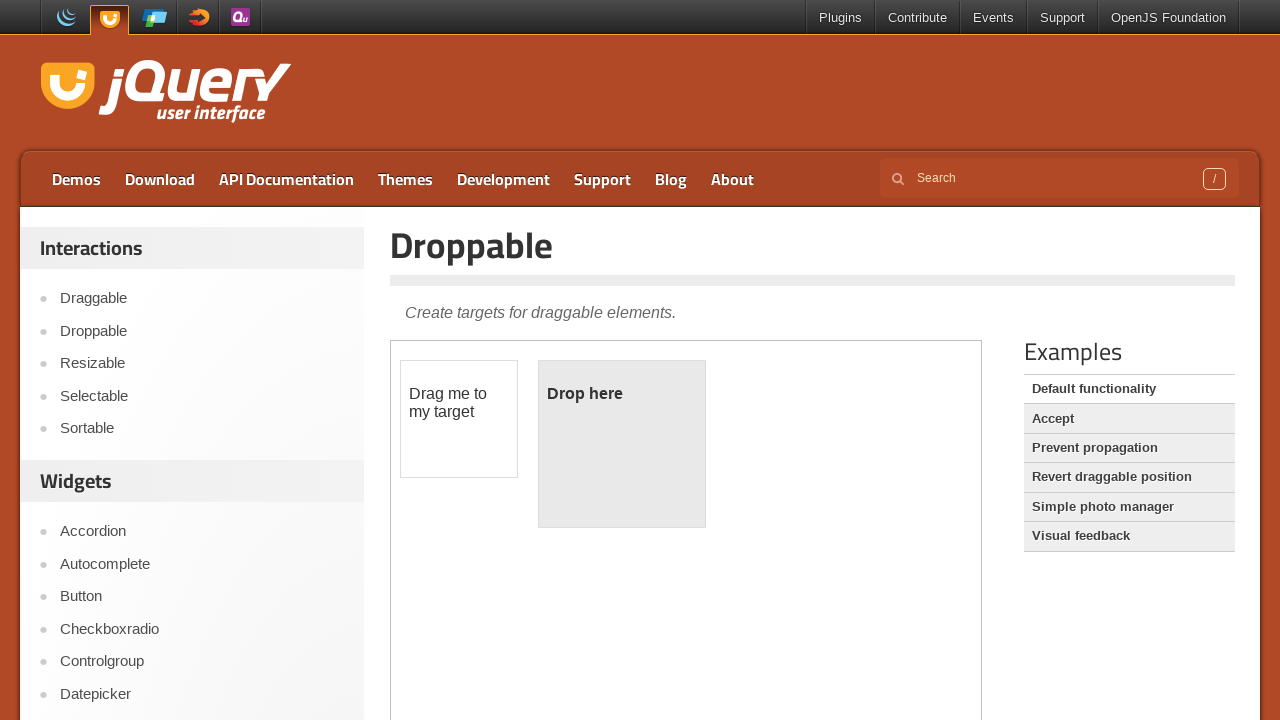

Located the iframe containing draggable elements
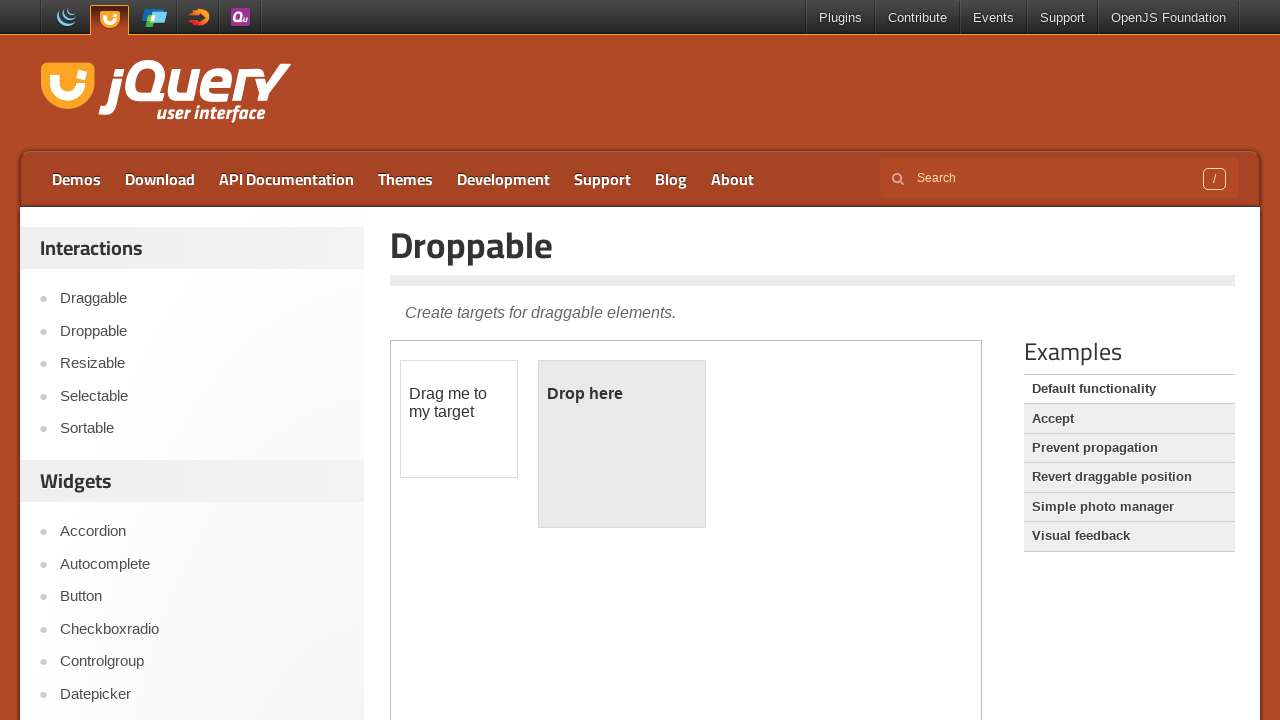

Located the draggable element with id 'draggable'
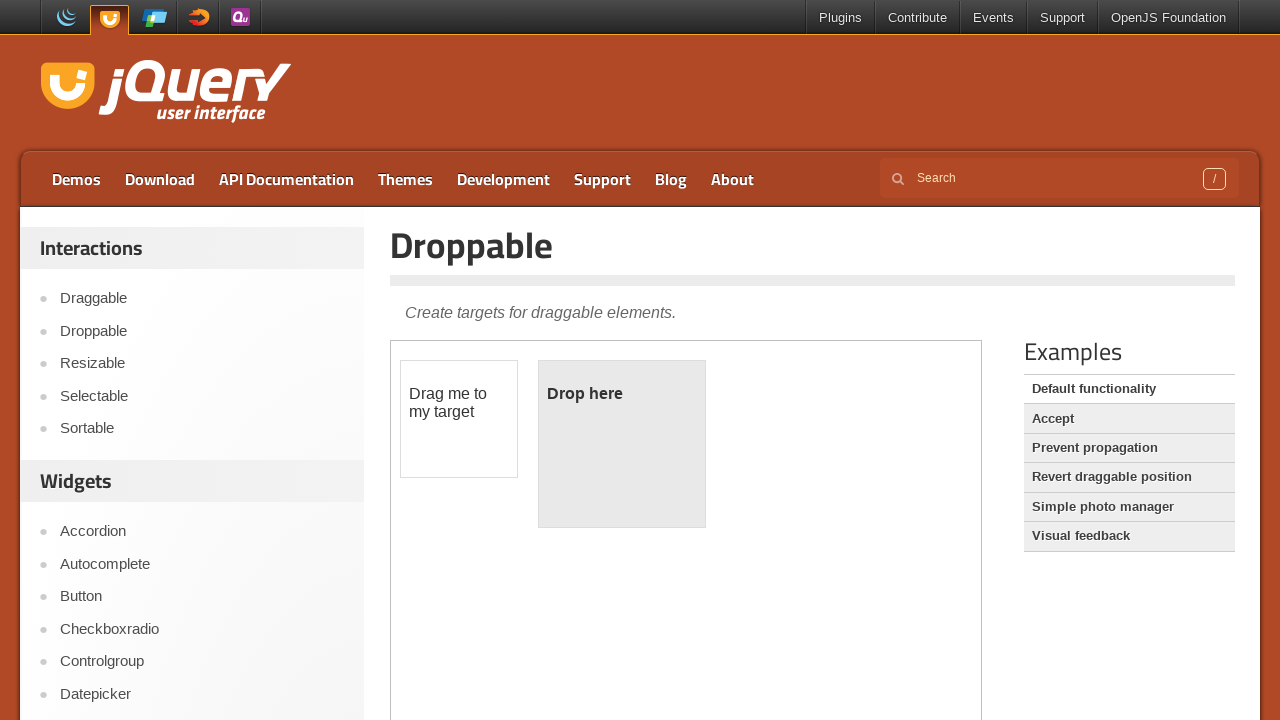

Retrieved bounding box of draggable element
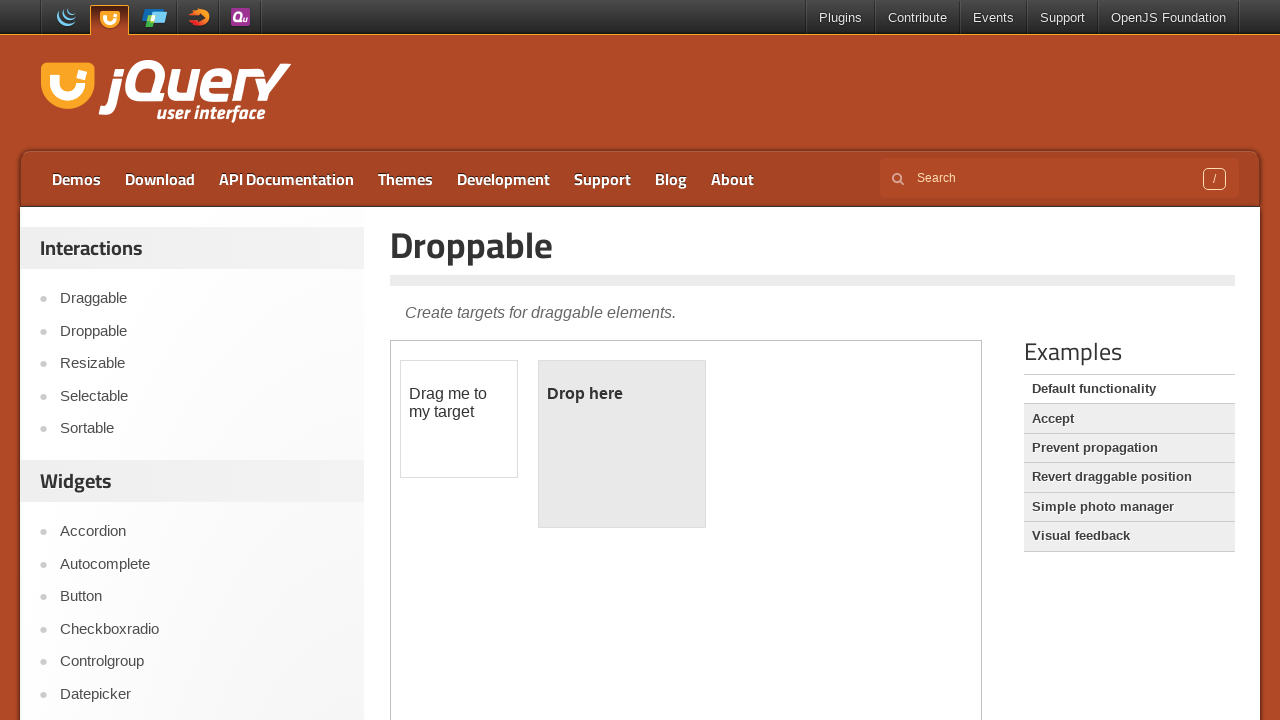

Moved mouse to center of draggable element at (459, 419)
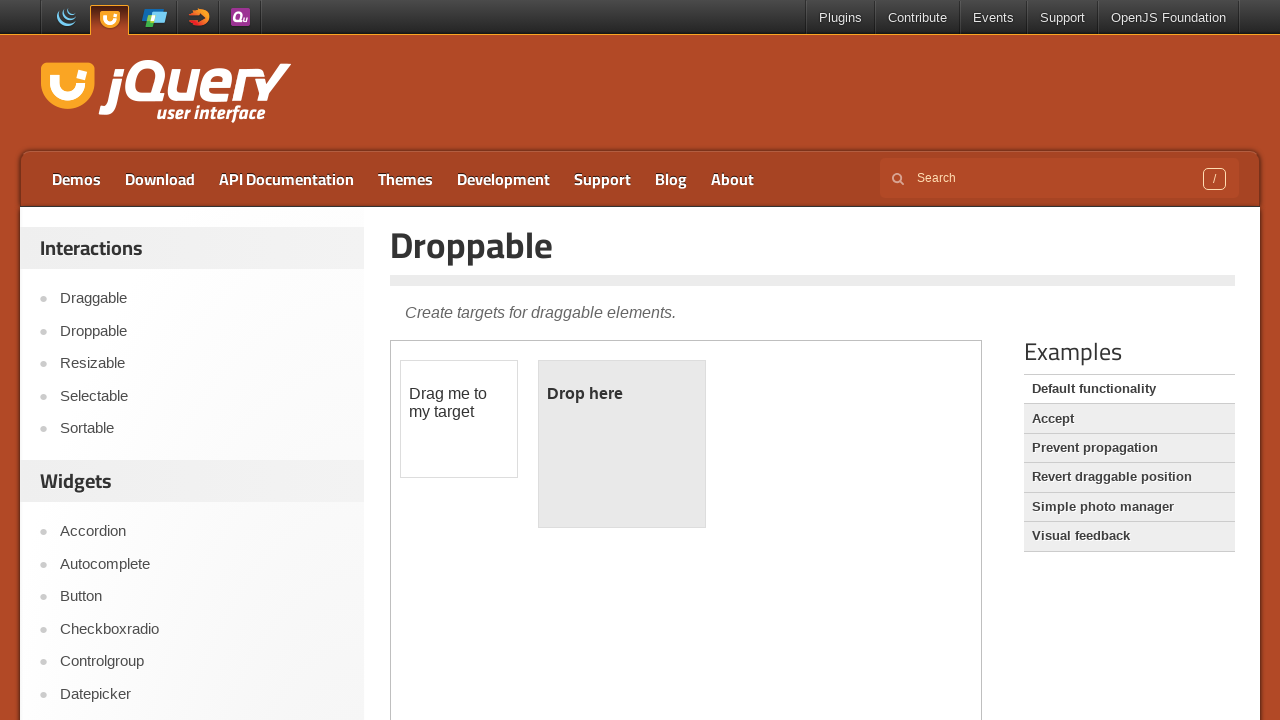

Pressed mouse button down on draggable element at (459, 419)
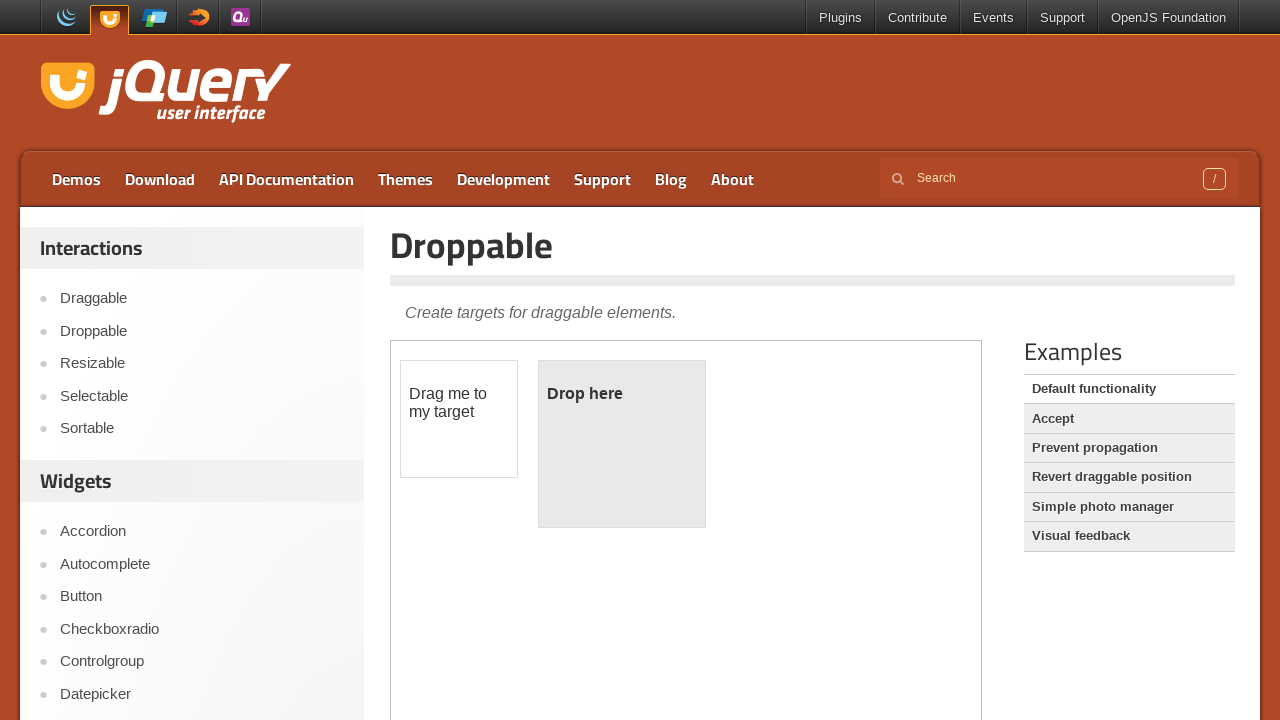

Dragged element by offset (84, 28) to new position at (543, 447)
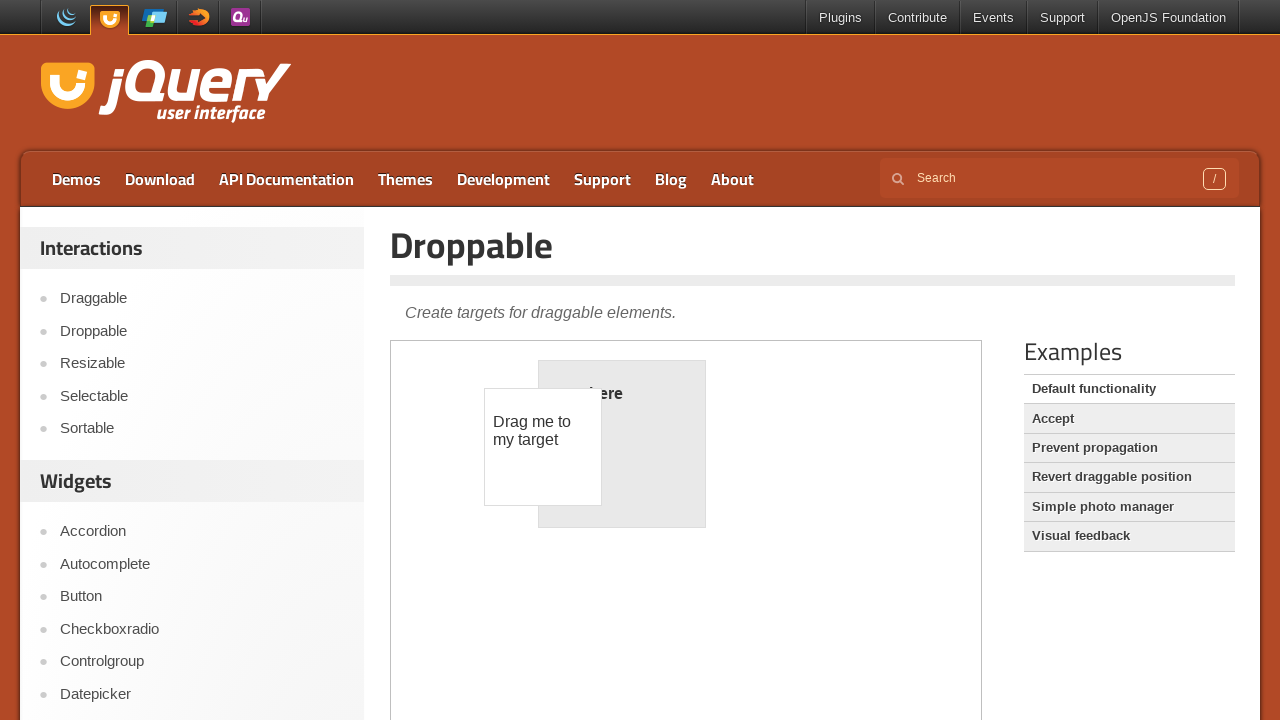

Released mouse button to complete drag and drop at (543, 447)
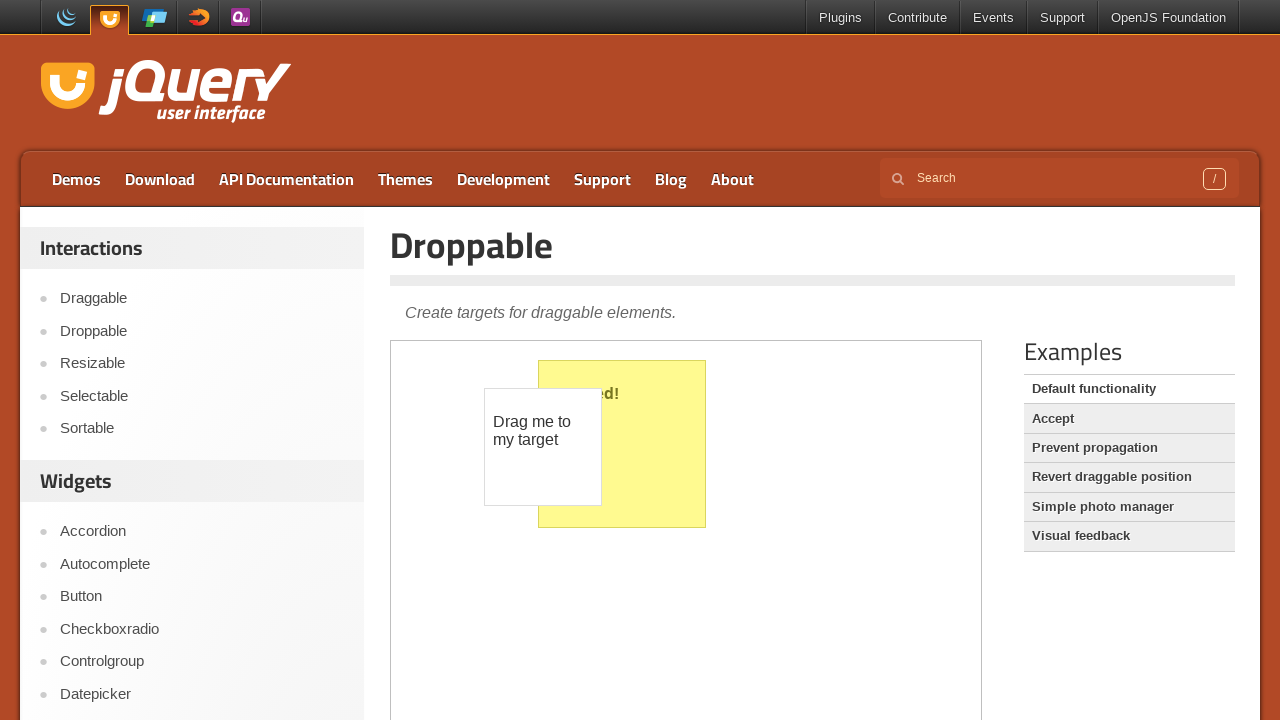

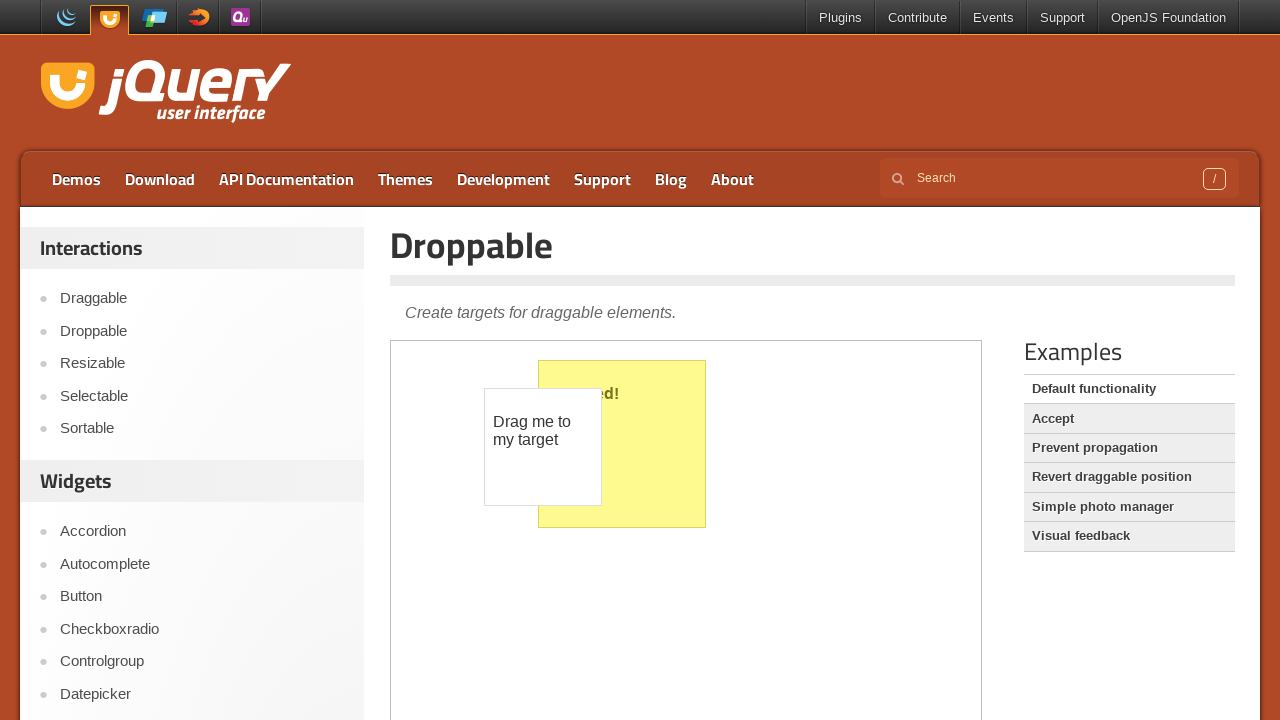